Tests simple alert handling by clicking a button to trigger an alert and accepting it

Starting URL: https://leafground.com/alert.xhtml

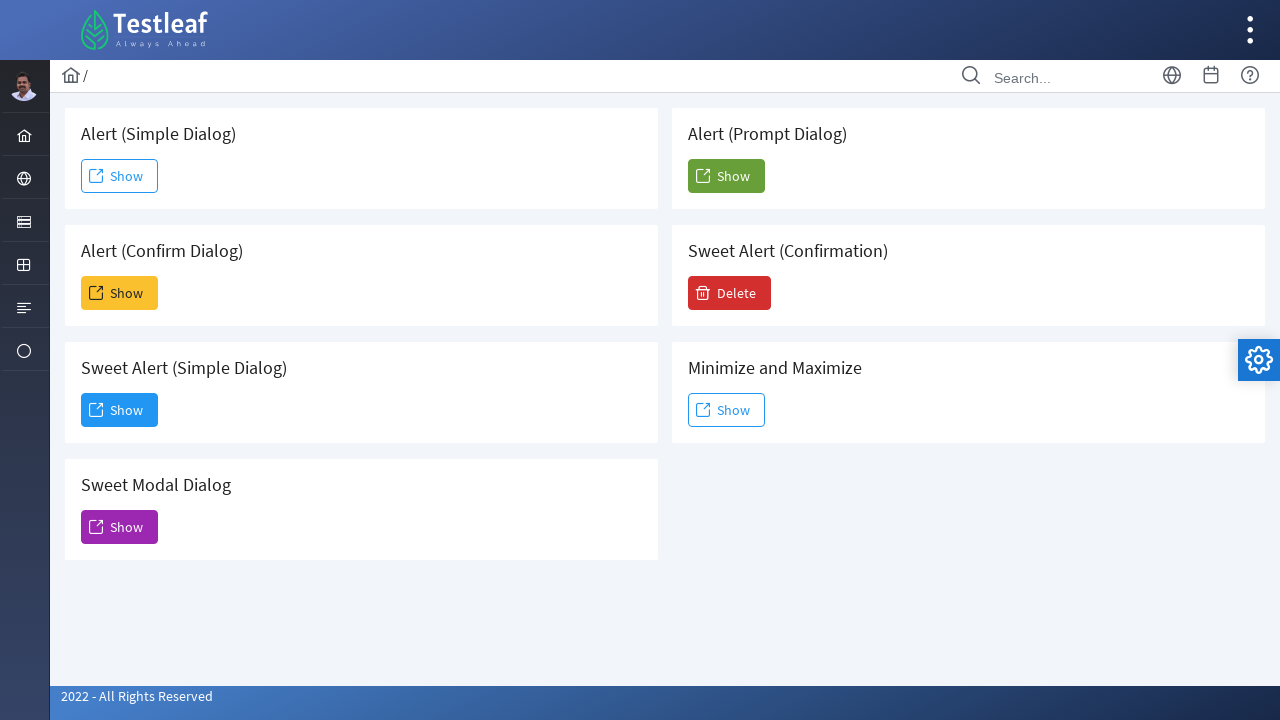

Clicked first 'Show' button to trigger simple alert at (120, 176) on (//span[text()='Show'])[1]
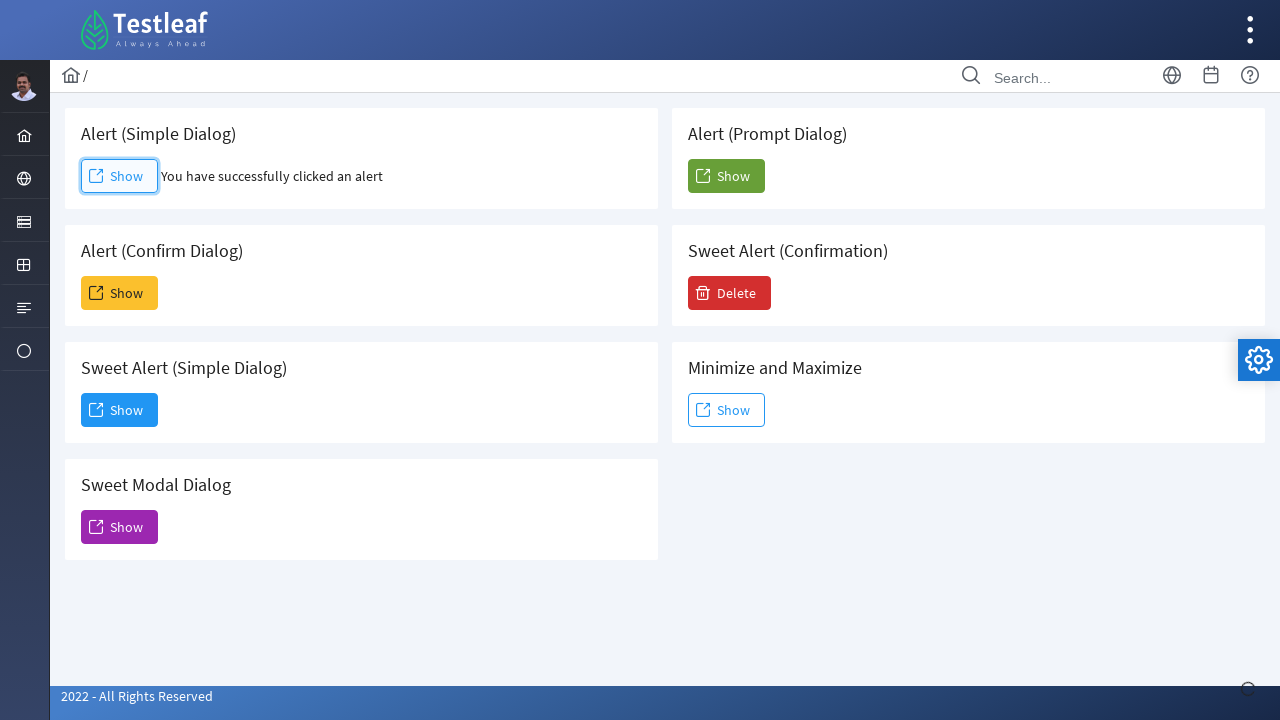

Set up alert dialog handler to accept the alert
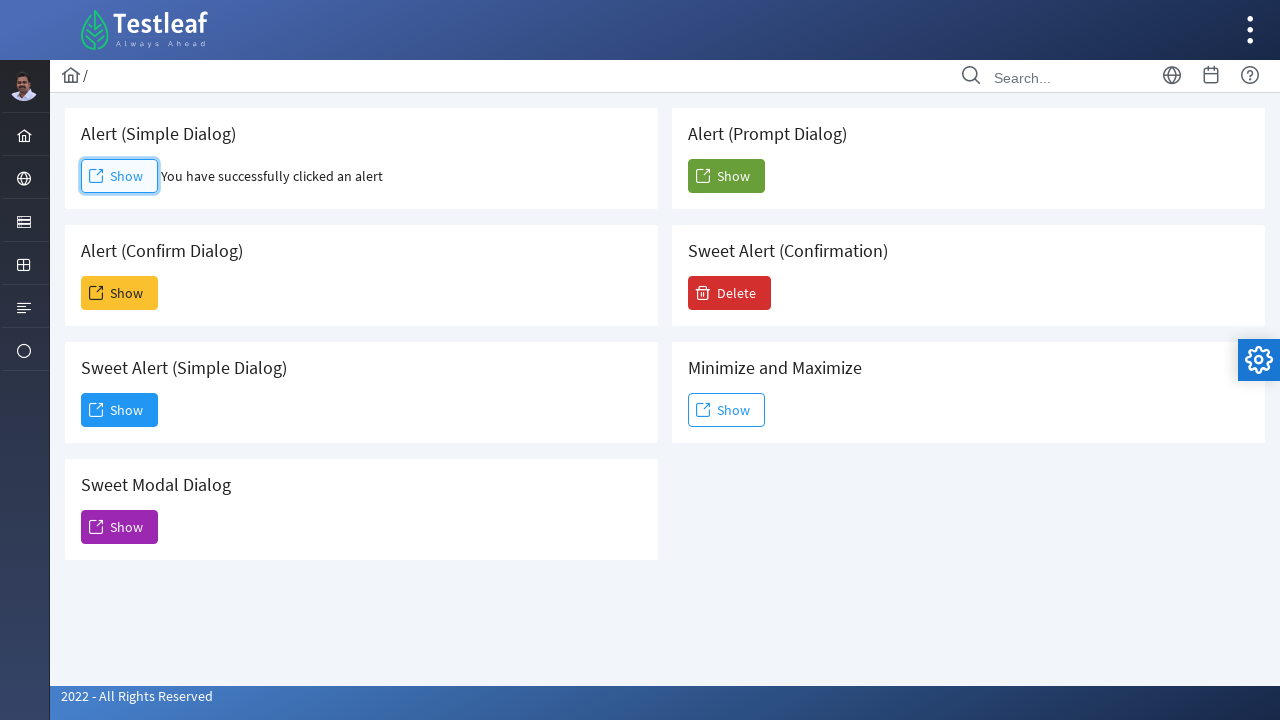

Waited 2 seconds for alert to be processed
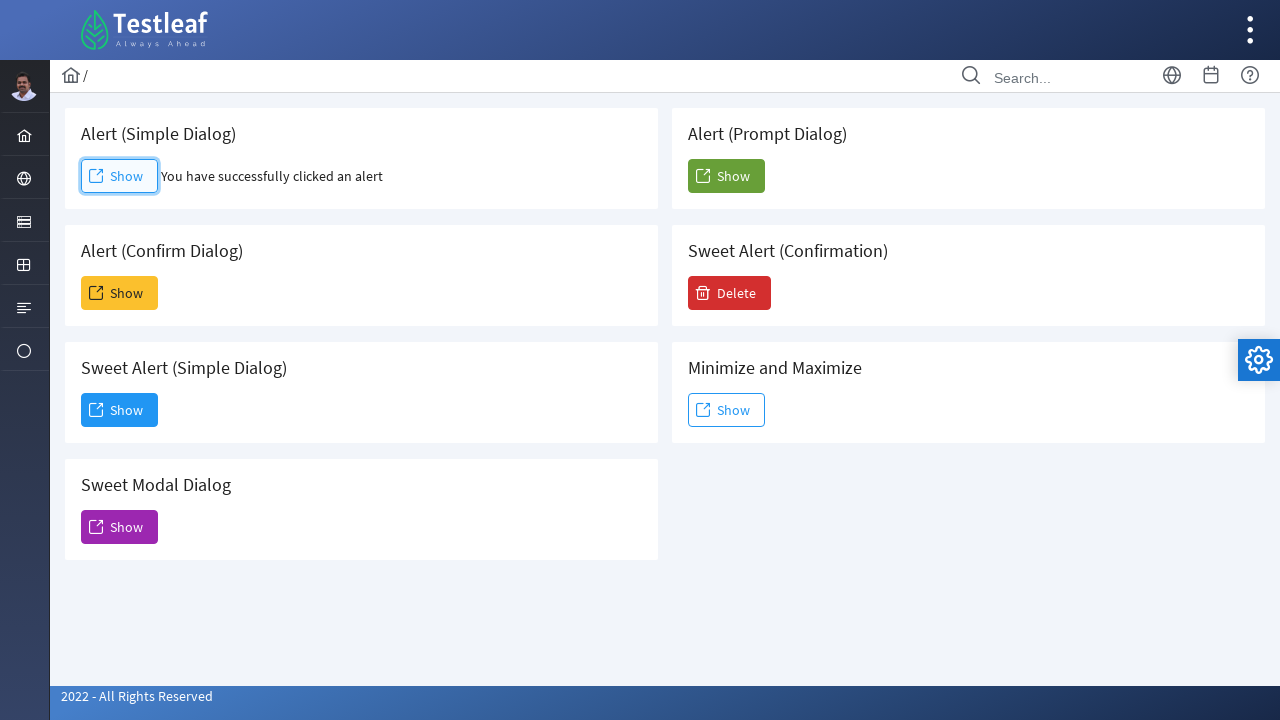

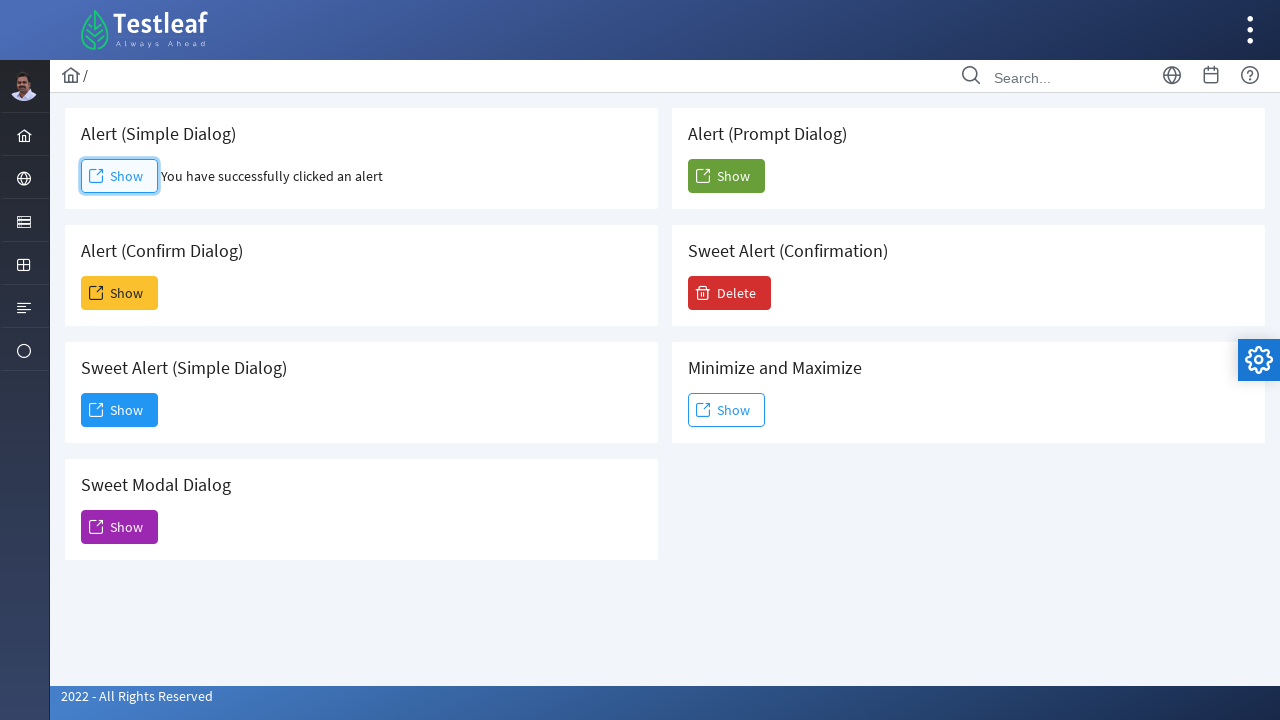